Tests login form validation by entering only password and submitting to verify username required validation

Starting URL: https://demo.applitools.com/hackathon.html

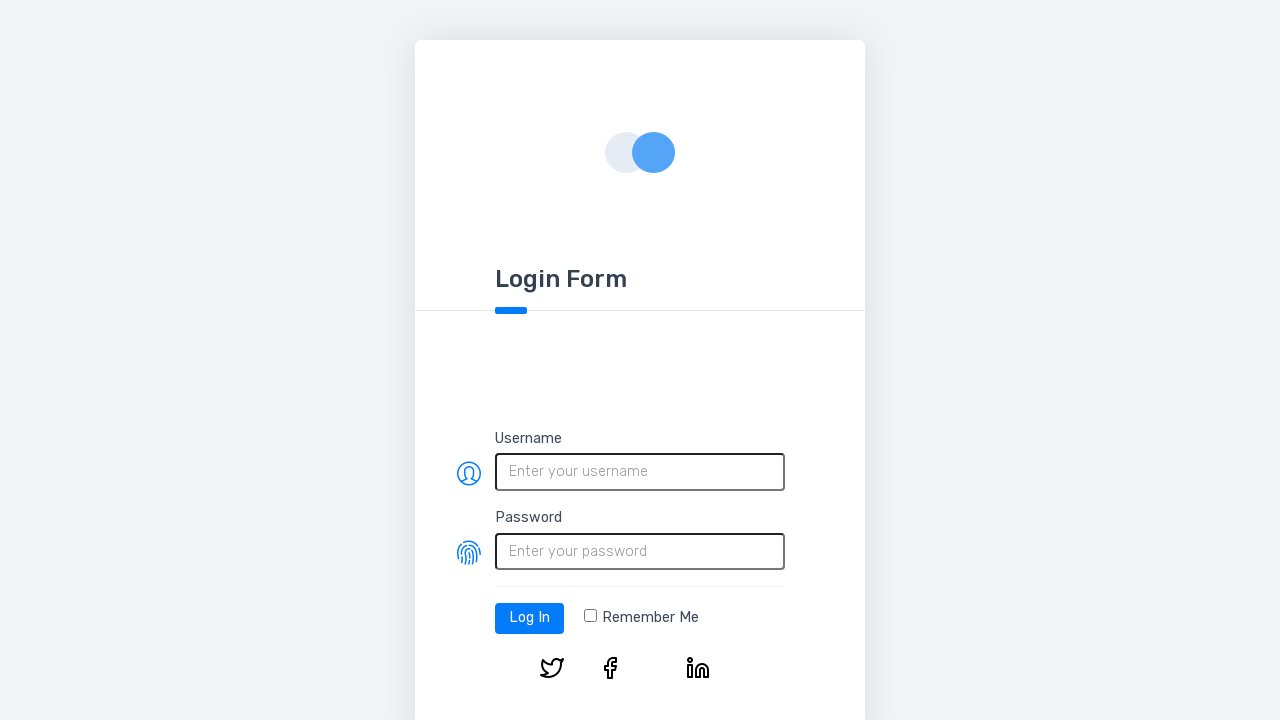

Filled password field with 'ABC$1@' without entering username on #password
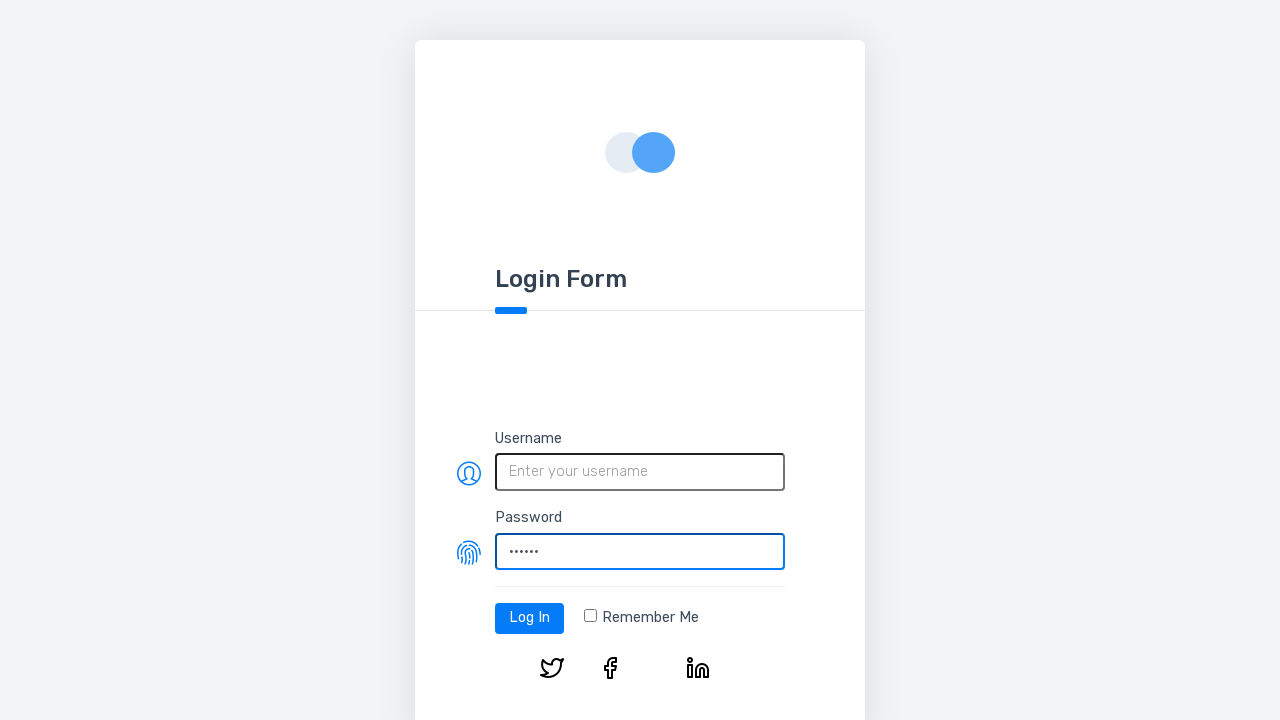

Clicked login button to trigger validation at (530, 618) on #log-in
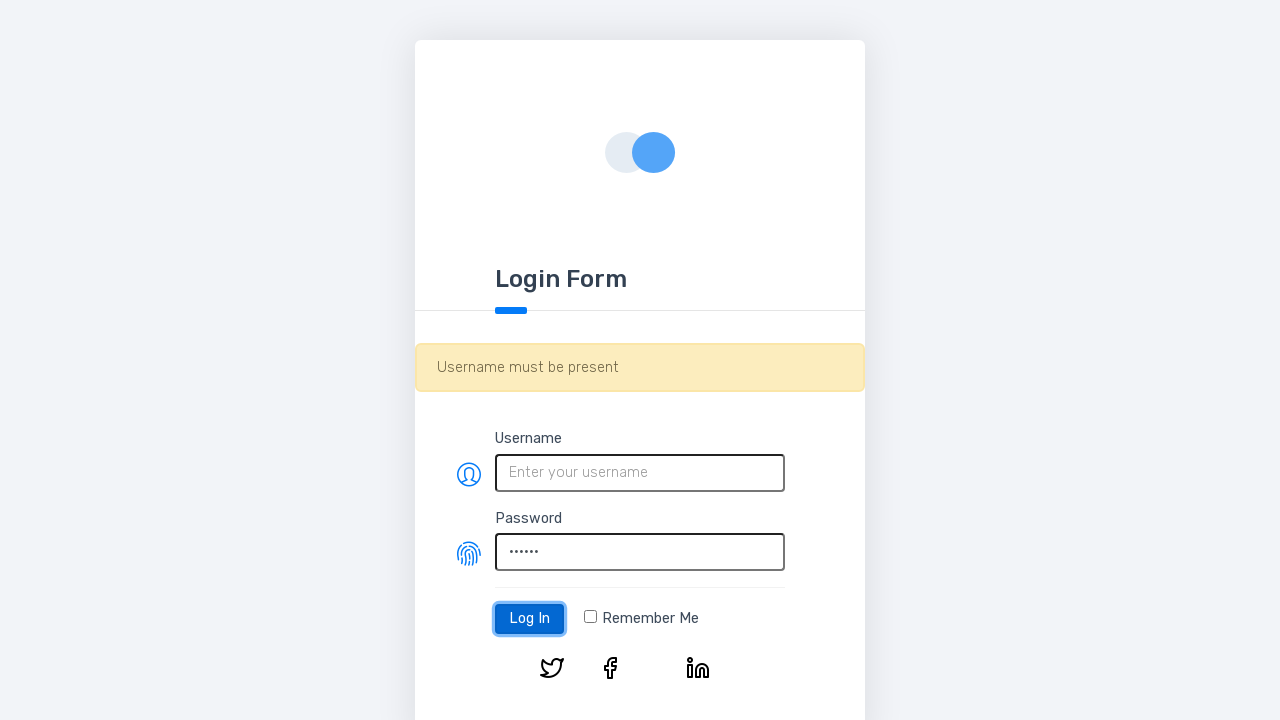

Waited 500ms for validation message to appear
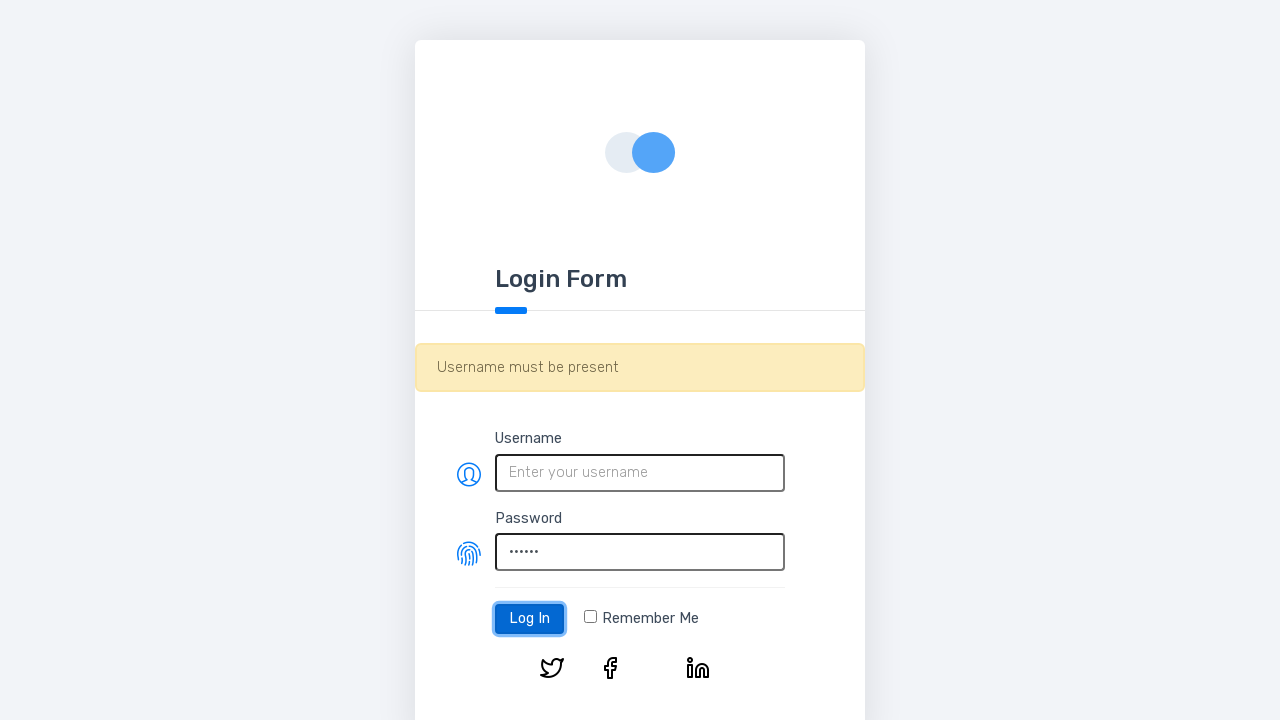

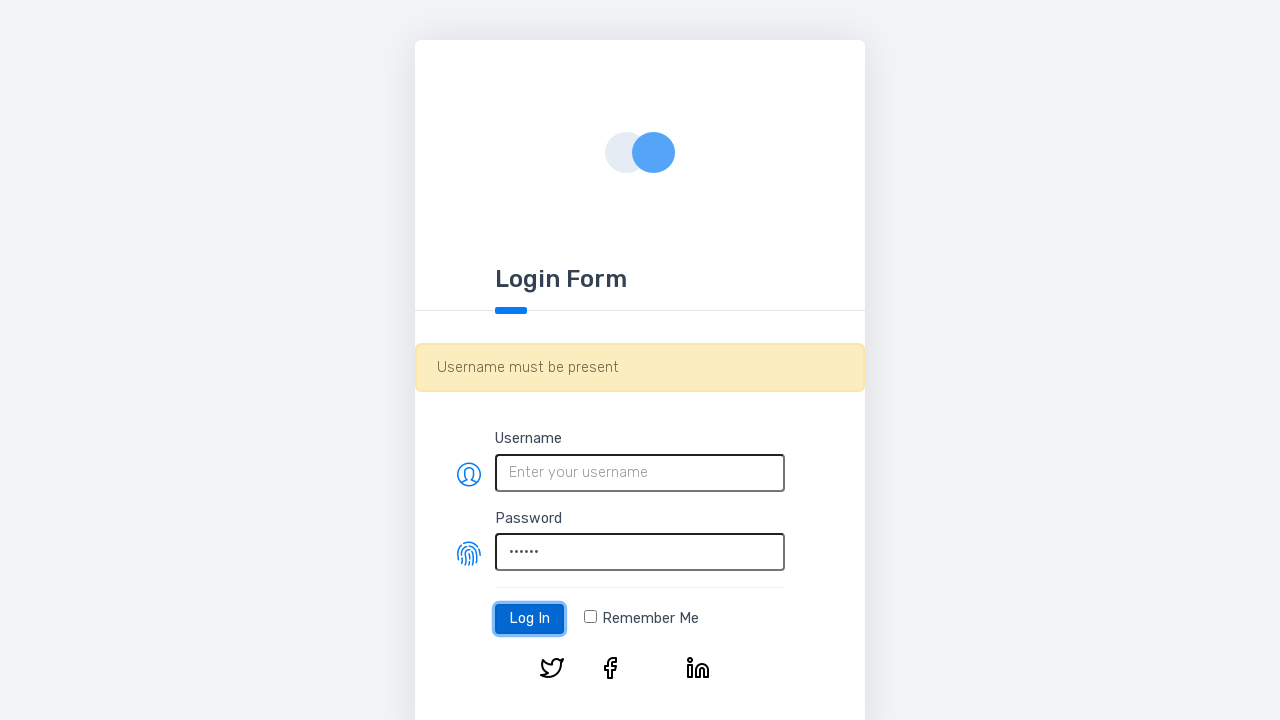